Navigates to the login page and validates that email, password fields and login button are displayed

Starting URL: https://test.my-fork.com/

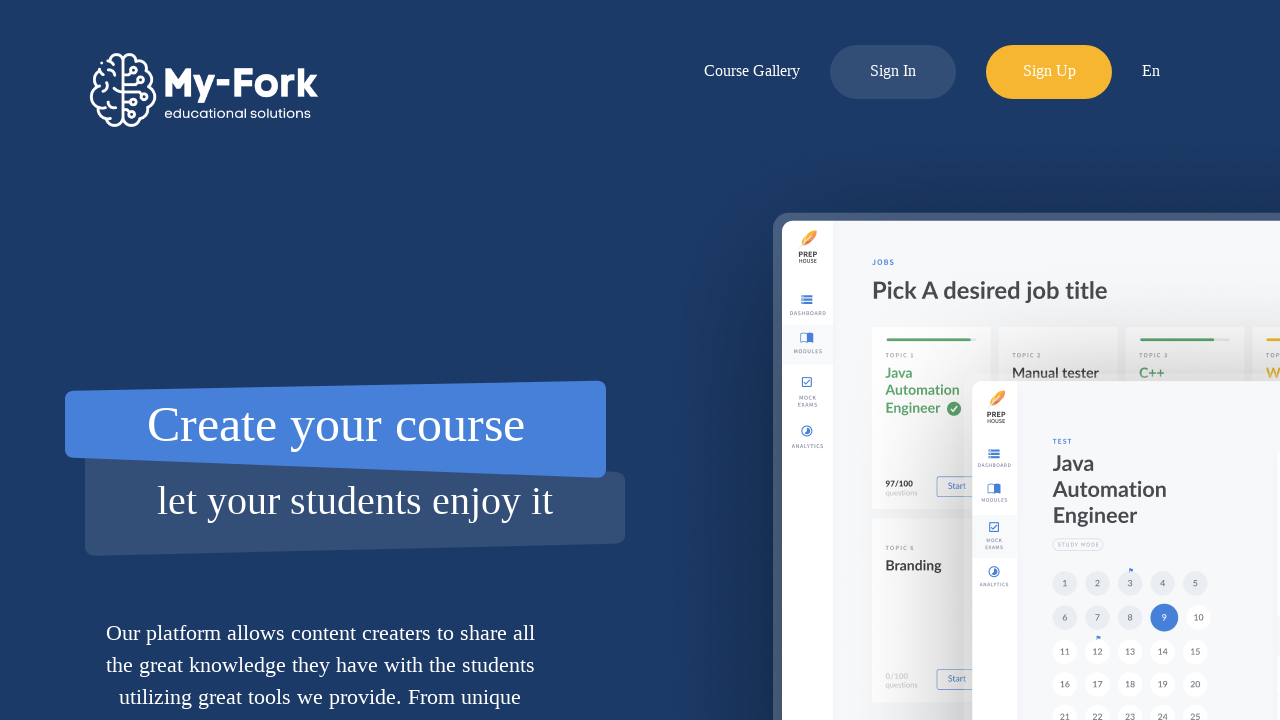

Navigated to login page at https://test.my-fork.com/
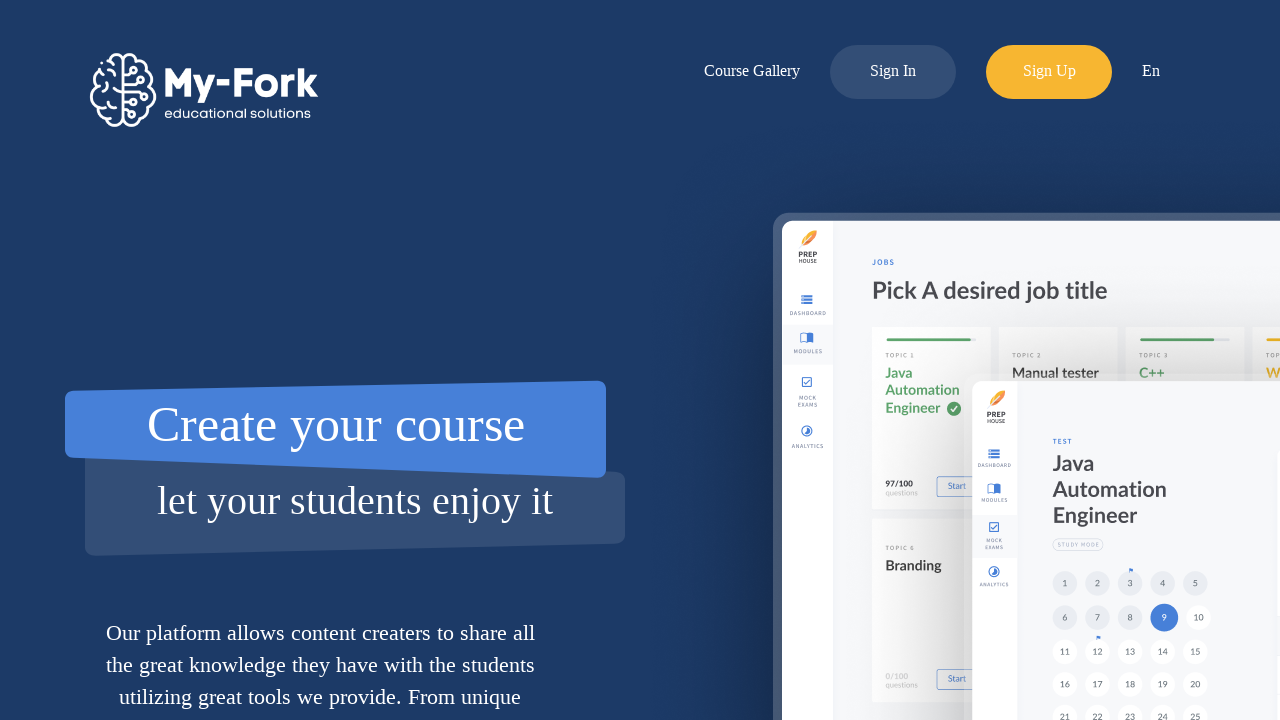

Clicked Log In button in the menu at (893, 72) on div.menu a.menu-item.log-in-button
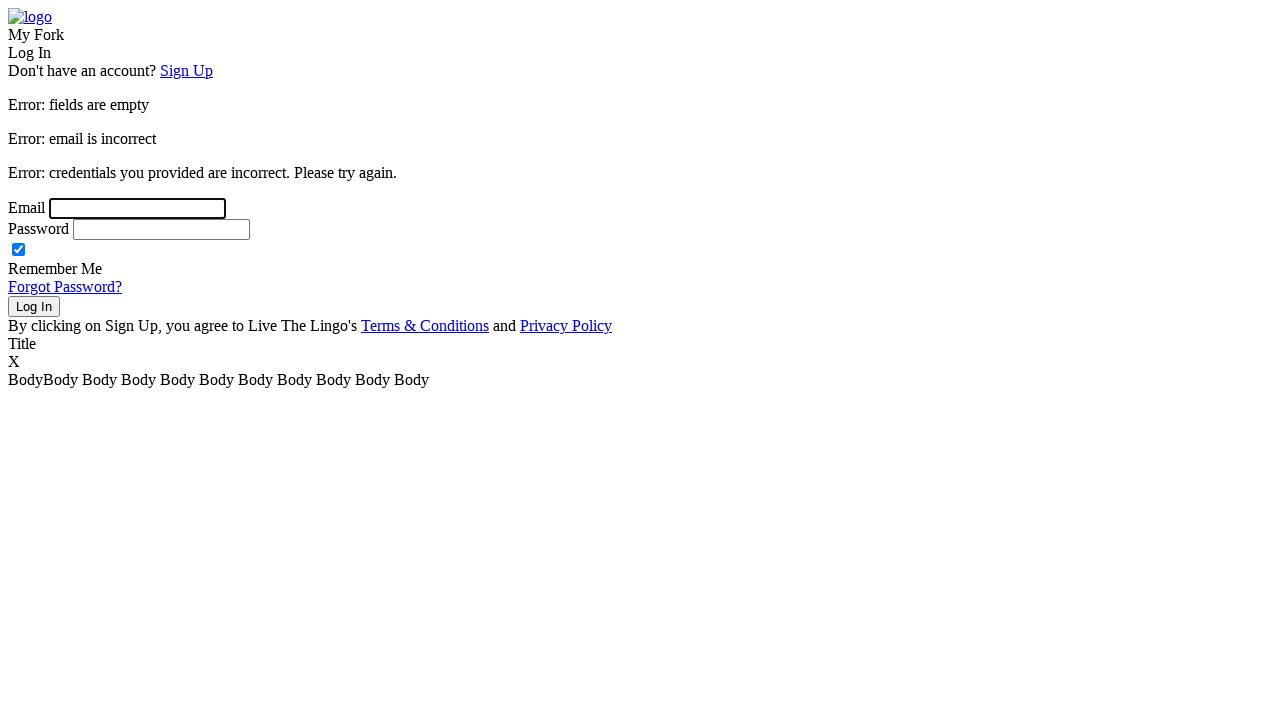

Email field is visible
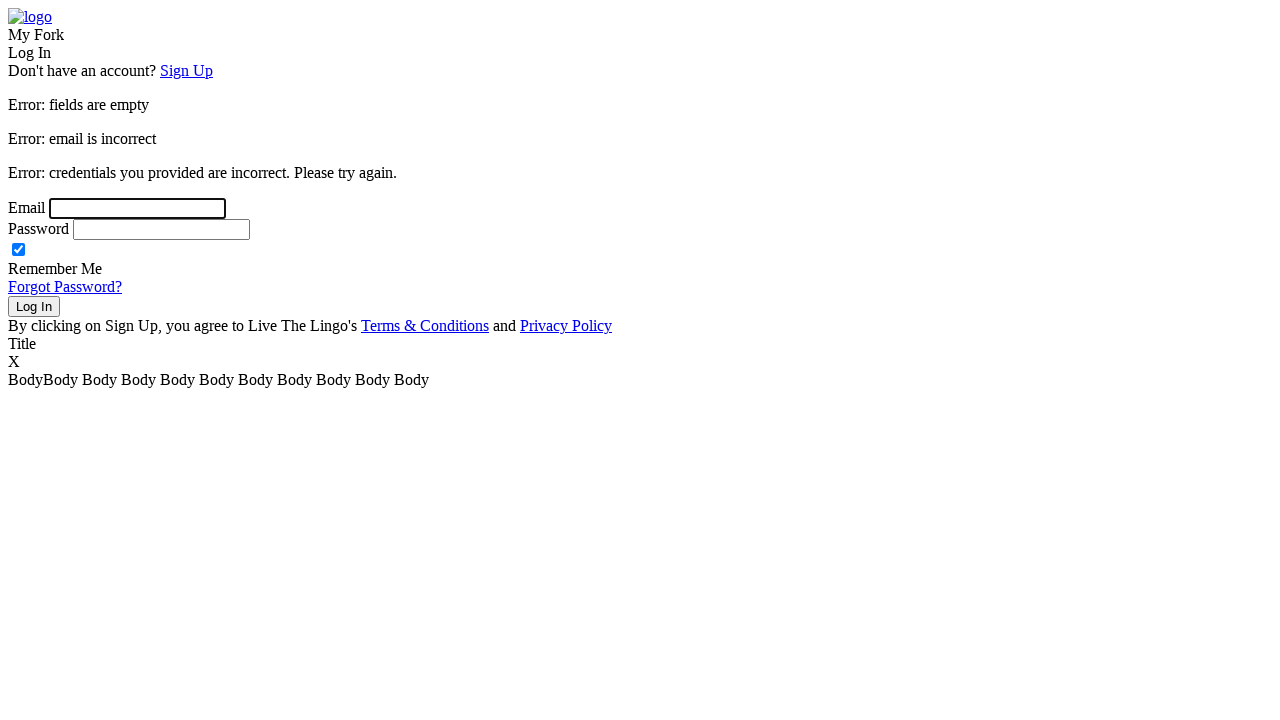

Password field is visible
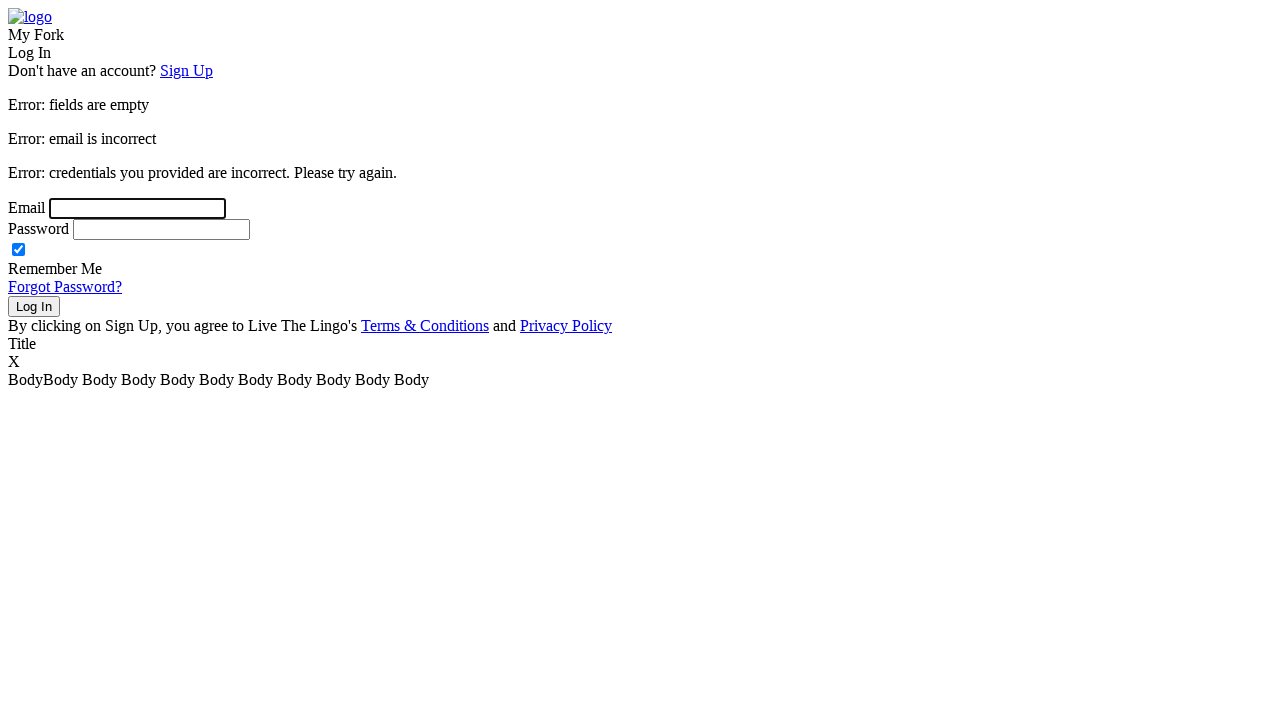

Log In button is visible
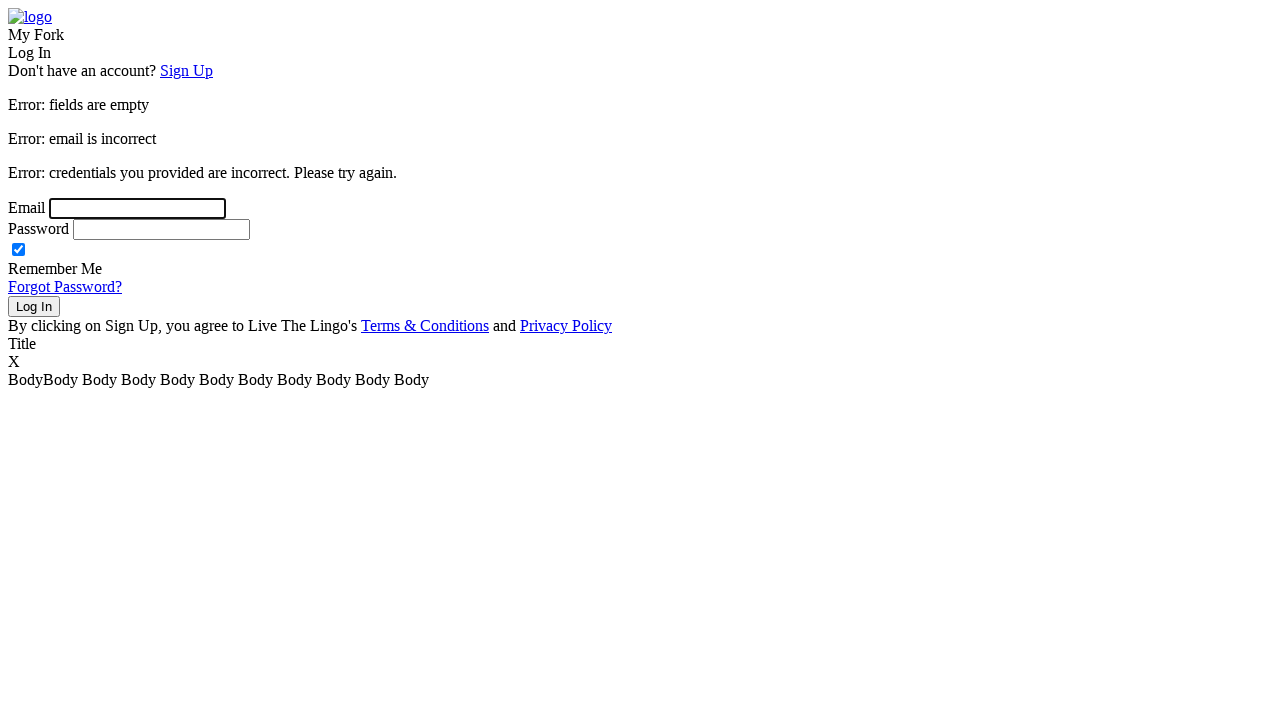

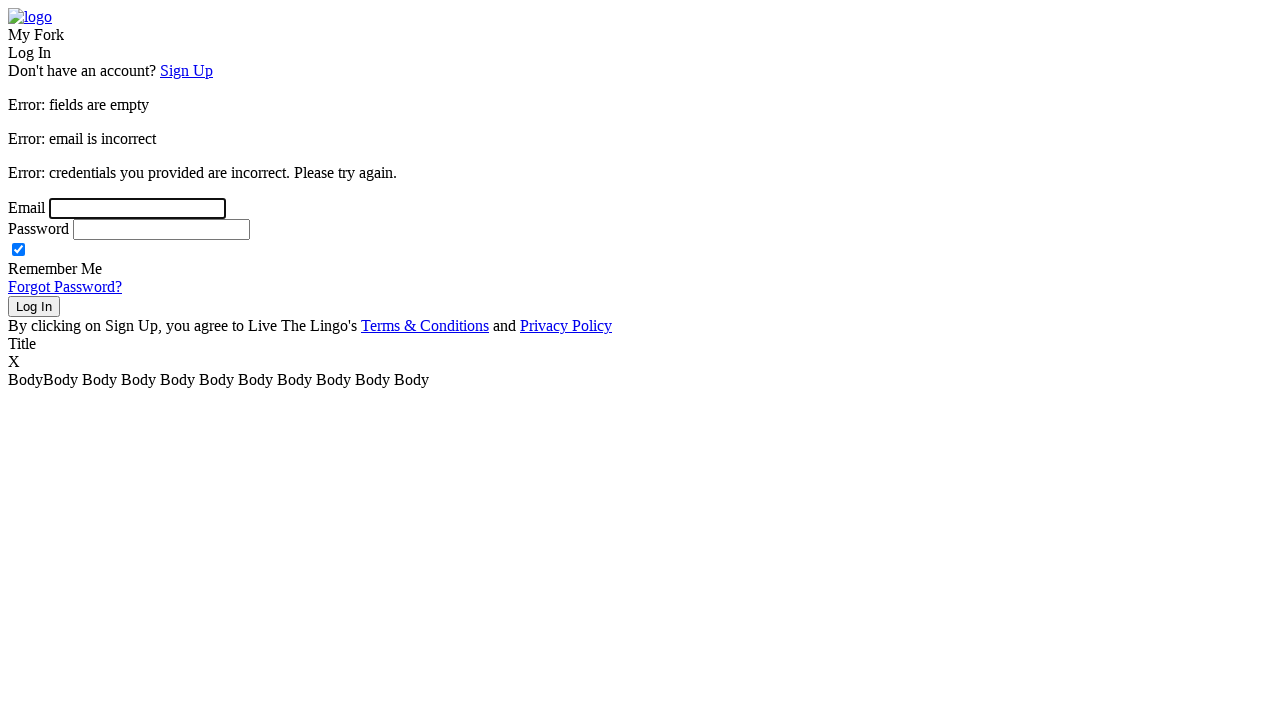